Navigates to a blog page that contains alert/popup examples. The original script only opens the page without performing any additional actions.

Starting URL: http://only-testing-blog.blogspot.in/2014/06/alert_6.html

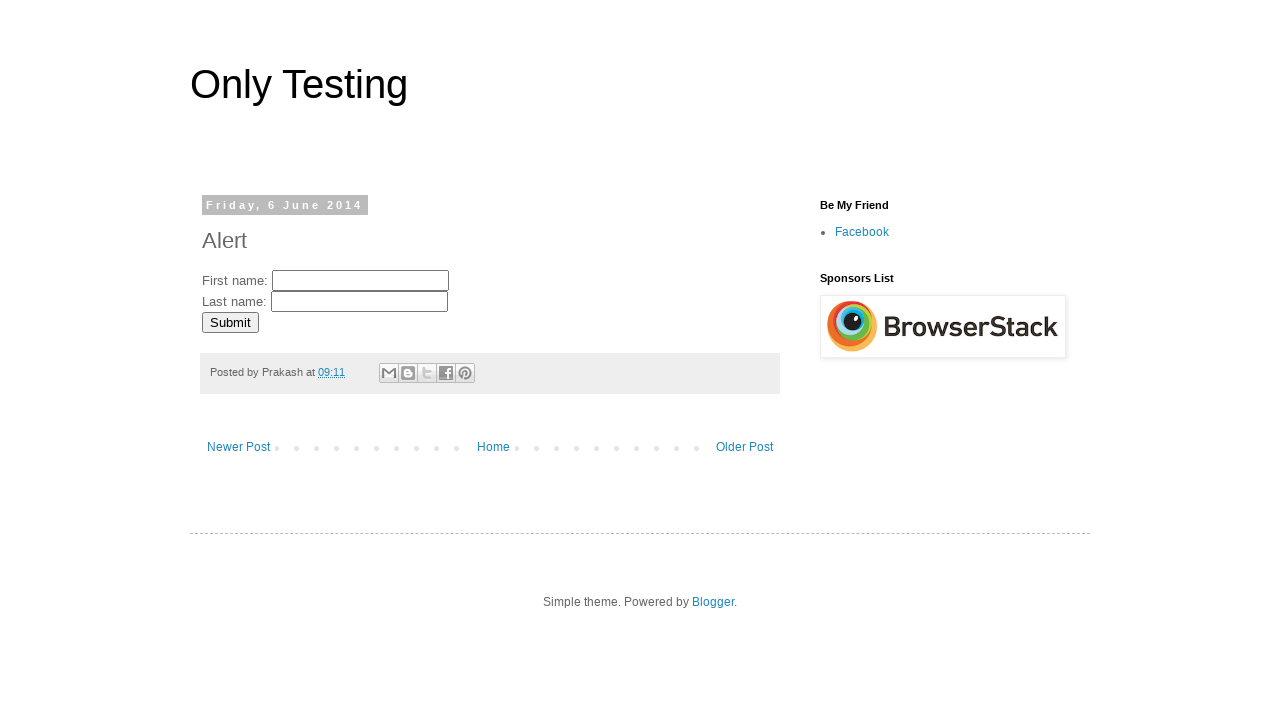

Navigated to blog page containing alert/popup examples
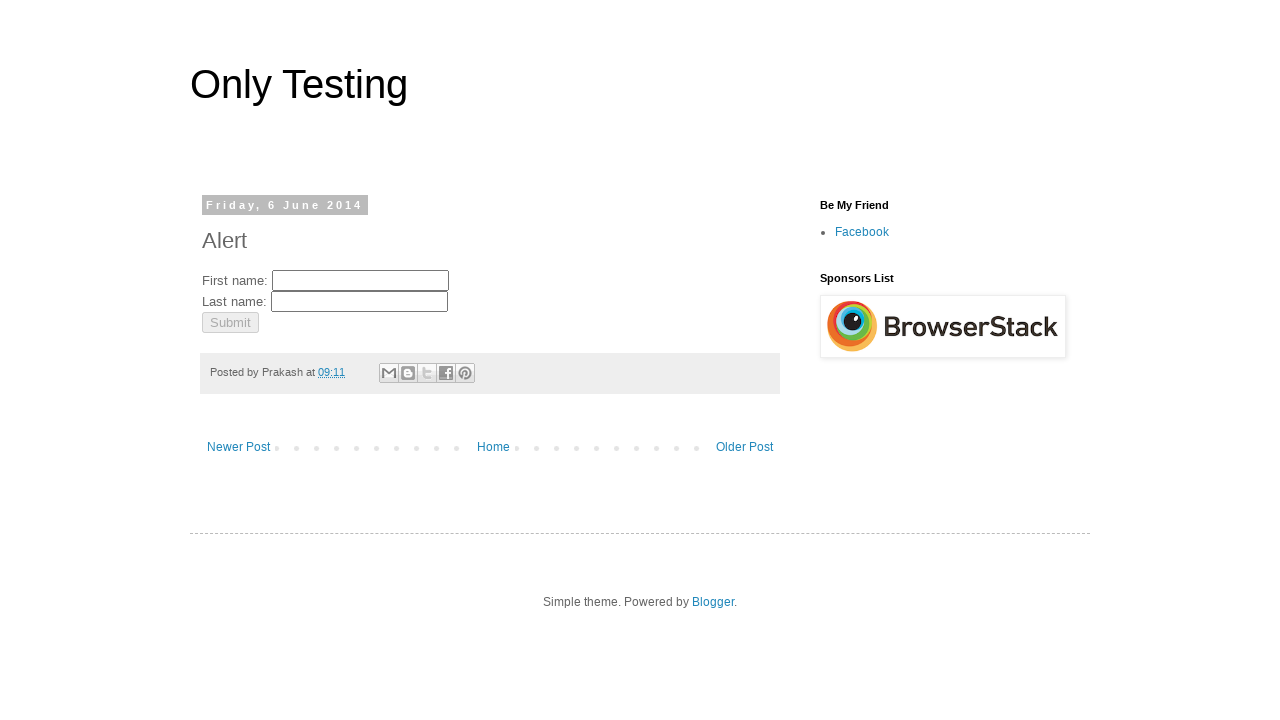

Page loaded completely (domcontentloaded state reached)
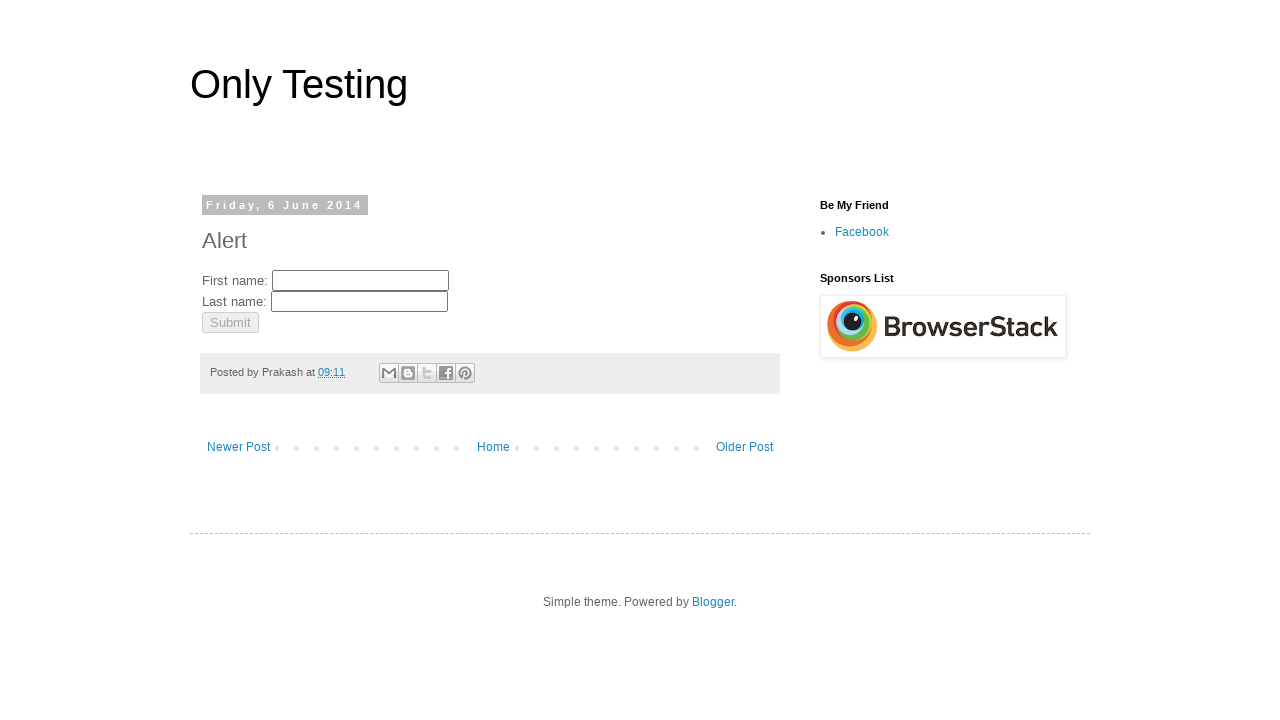

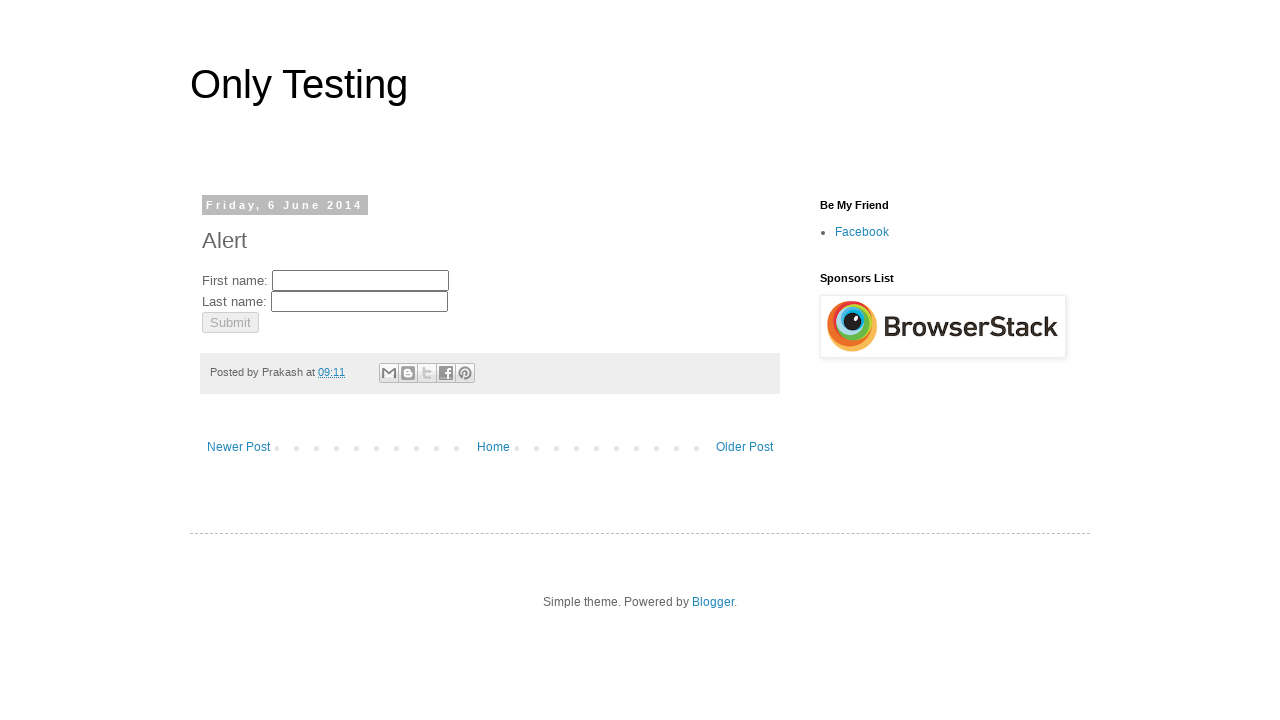